Tests horizontal scrolling functionality by scrolling the page 500 pixels to the left using JavaScript execution.

Starting URL: https://dashboards.handmadeinteractive.com/jasonlove/

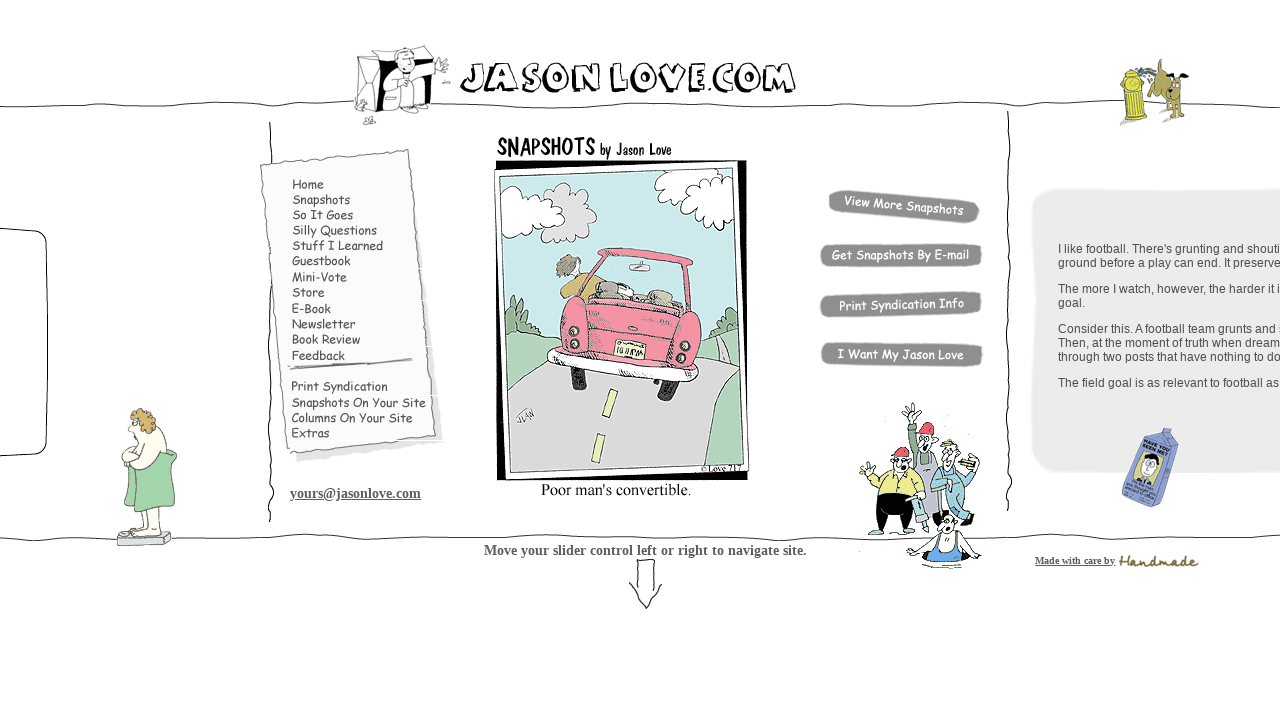

Page loaded and DOM content initialized
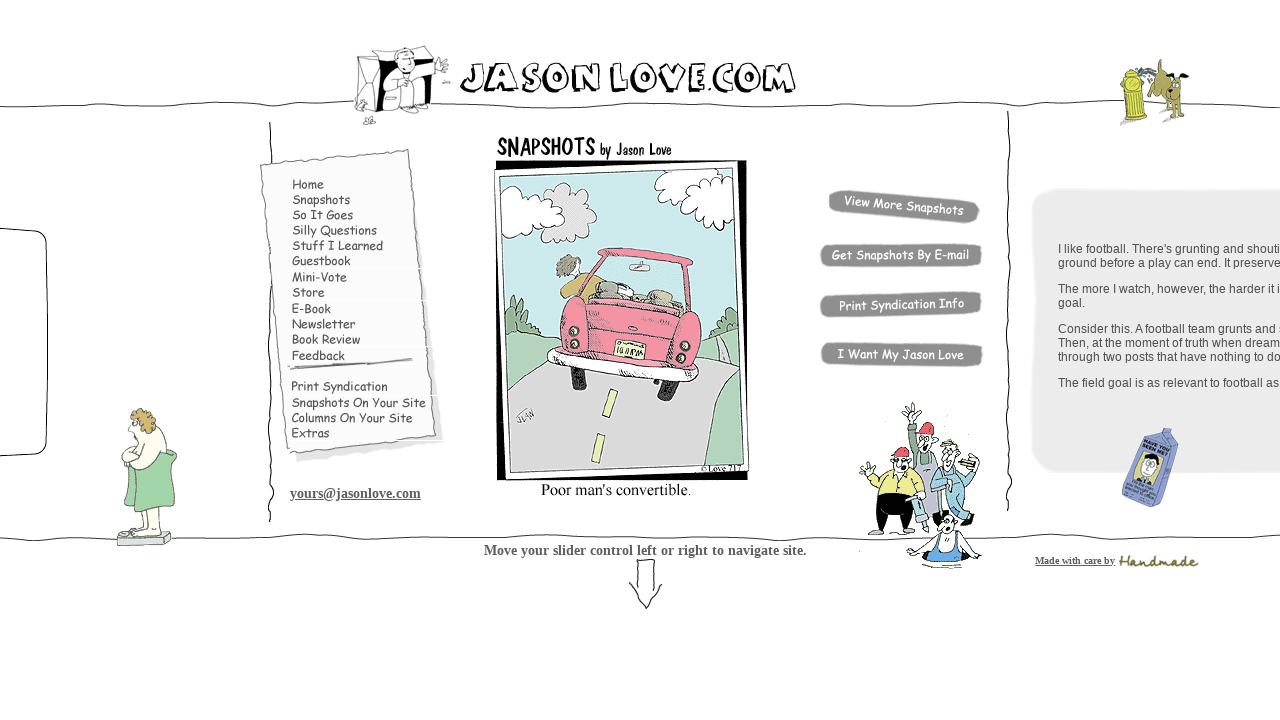

Scrolled page 500 pixels to the left using JavaScript
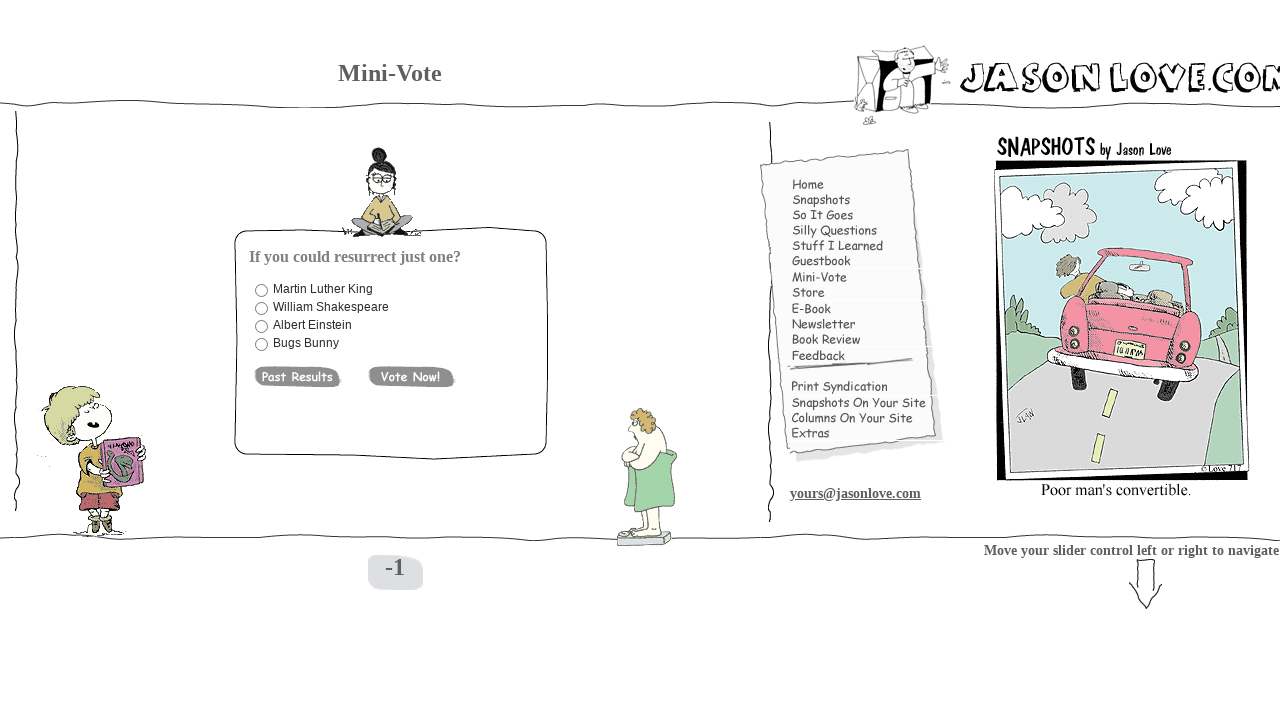

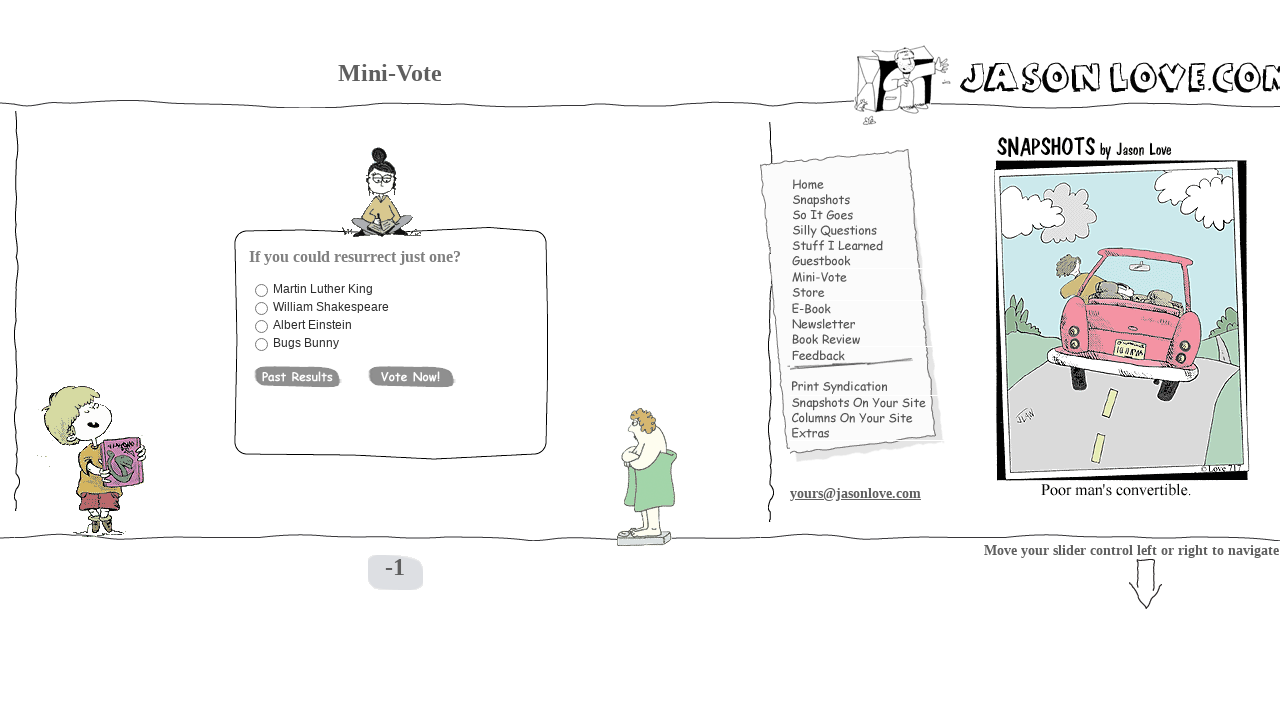